Tests that the Hudl main page loads correctly by verifying the page title contains "Hudl"

Starting URL: https://www.hudl.com/

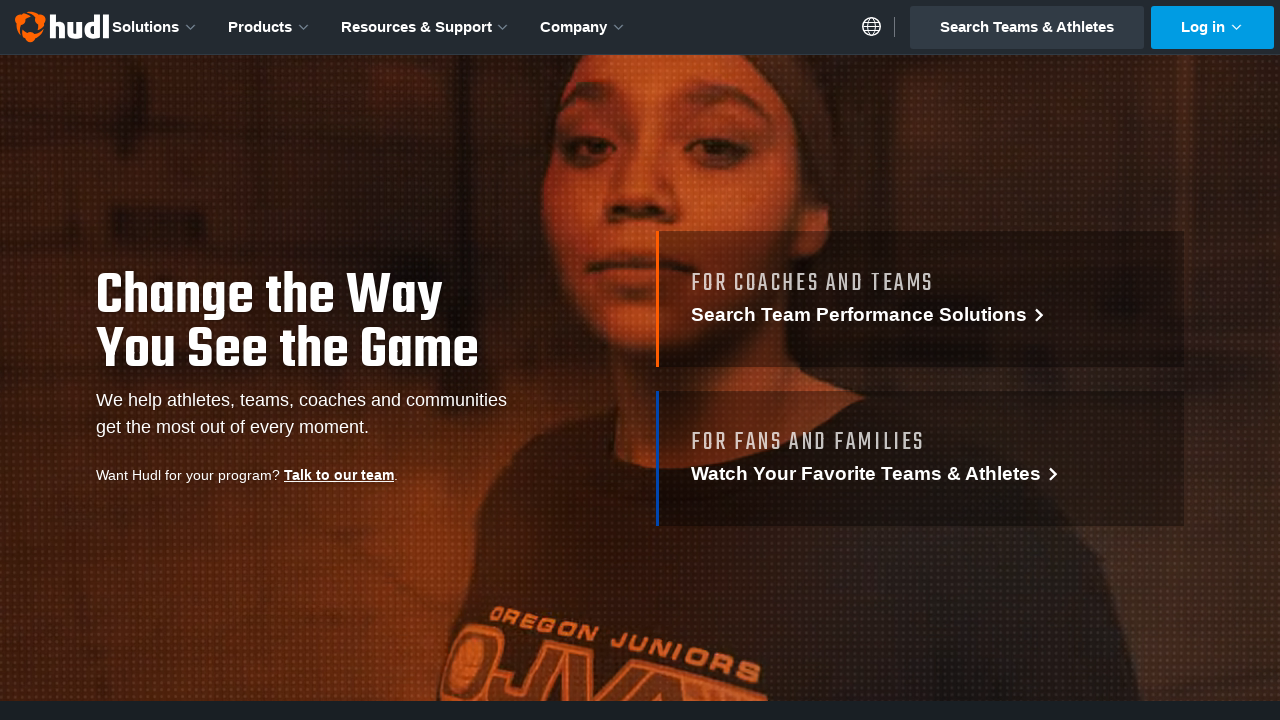

Navigated to Hudl main page
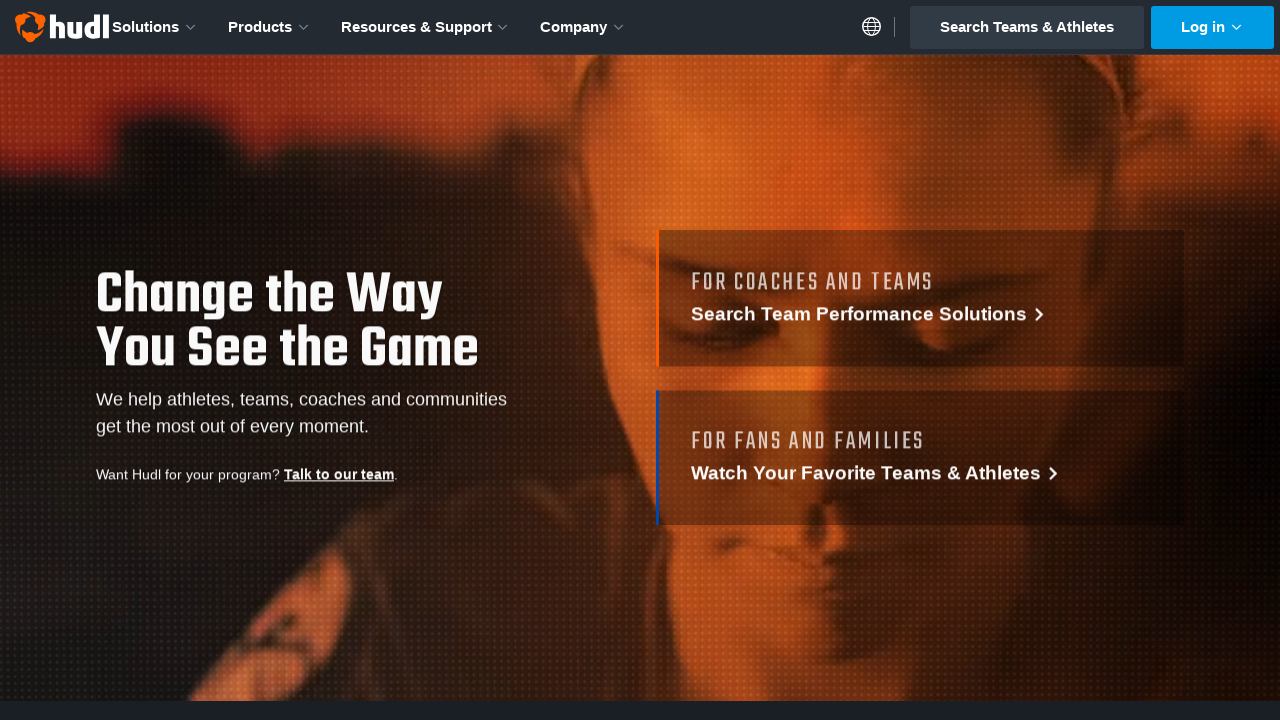

Verified page title contains 'Hudl'
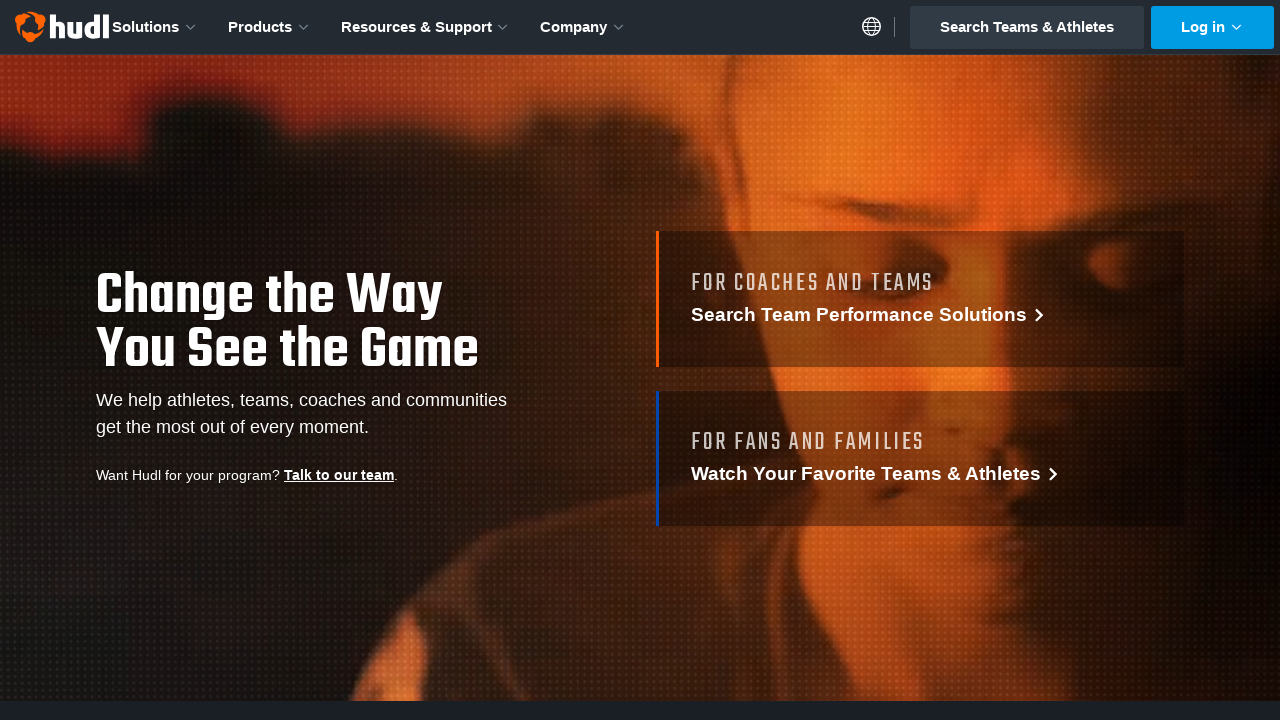

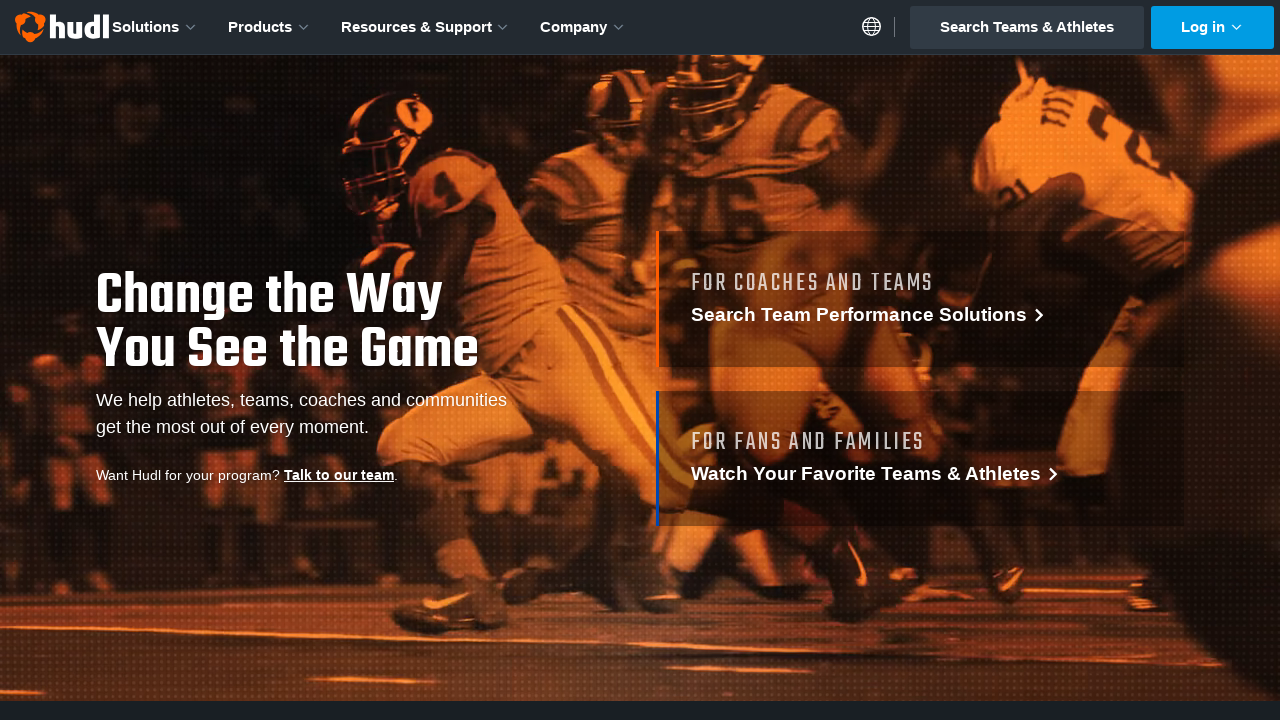